Tests clicking the JS Alert button, accepting the alert, and verifying the result message displays correctly.

Starting URL: https://the-internet.herokuapp.com/javascript_alerts

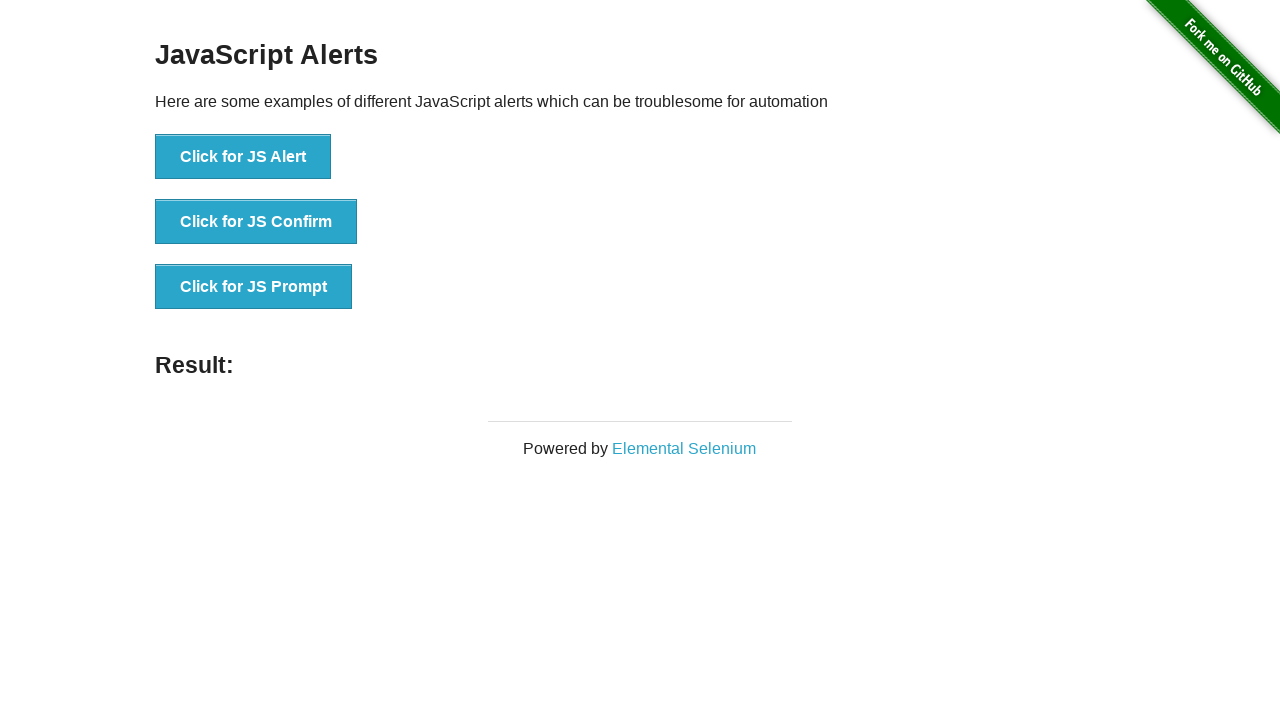

Clicked the JS Alert button at (243, 157) on button[onclick*='jsAlert']
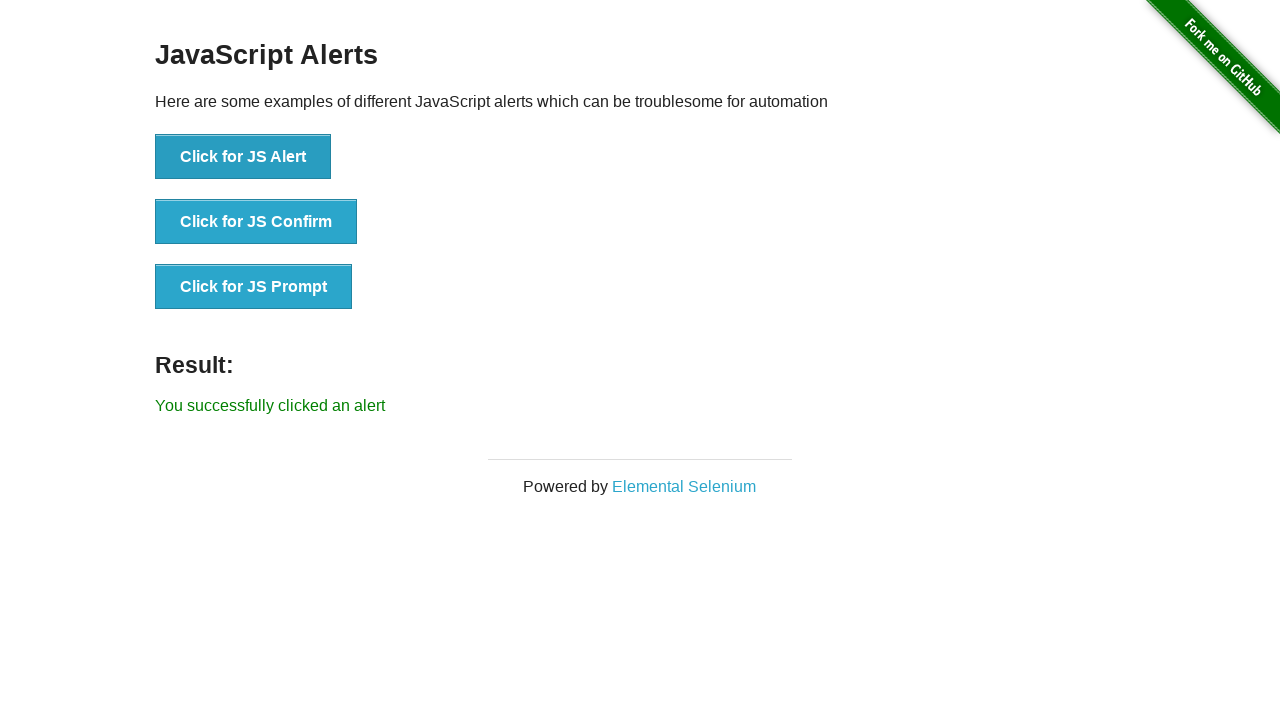

Set up dialog handler to accept alerts
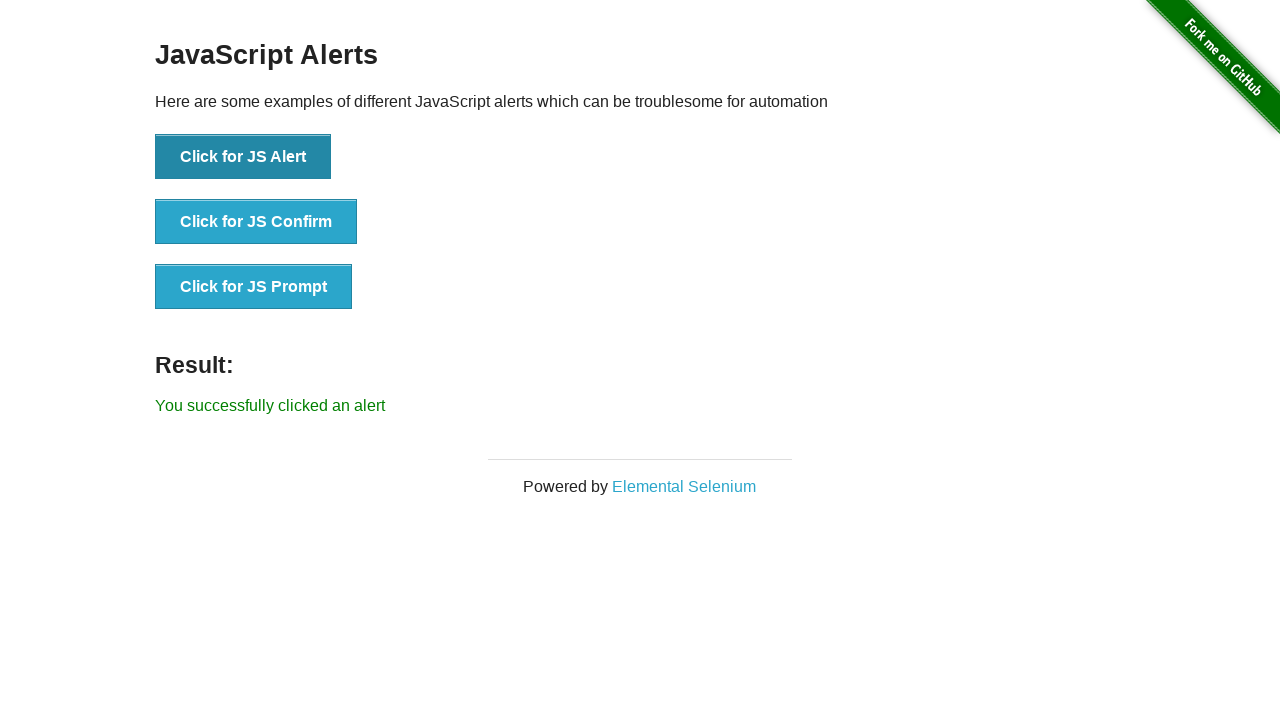

Result message appeared after accepting the alert
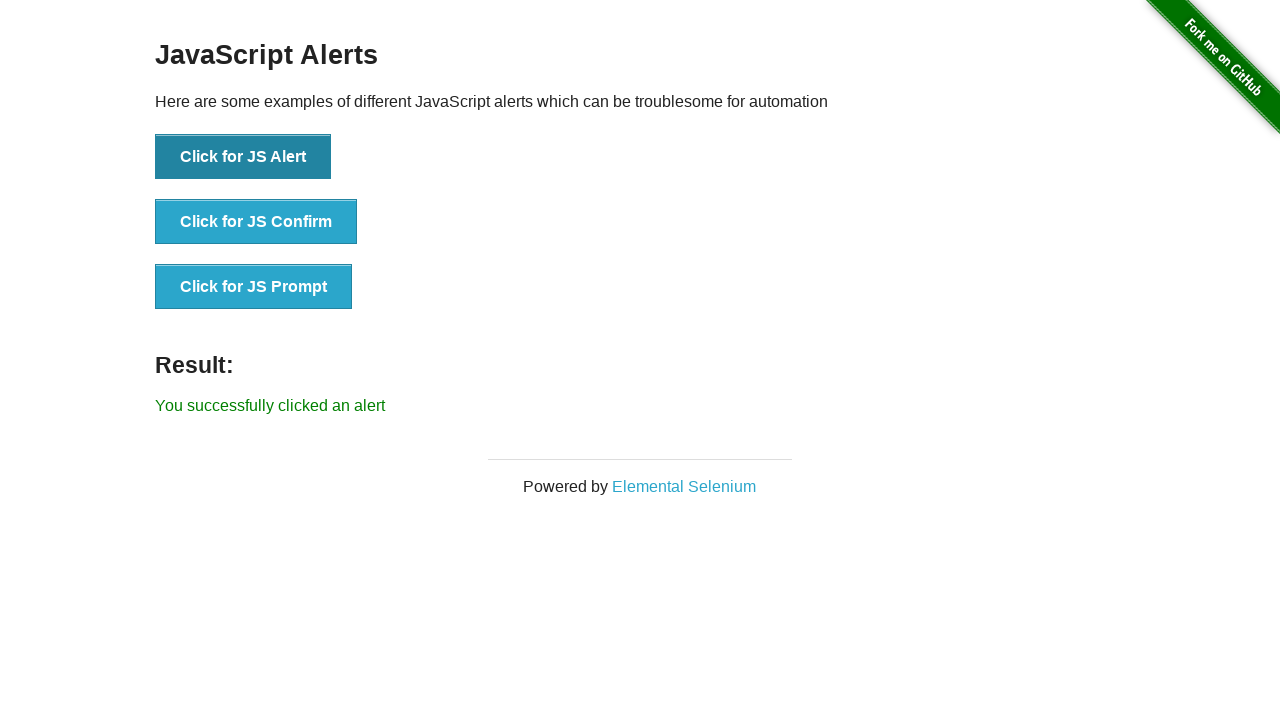

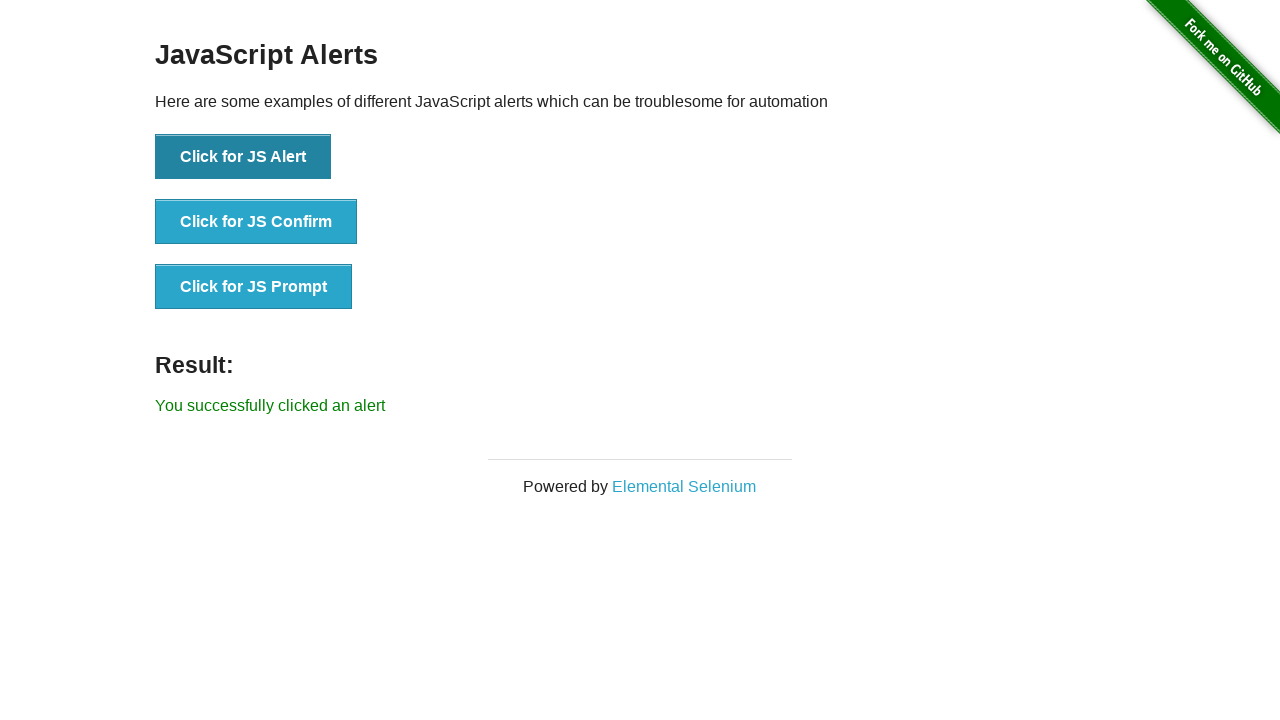